Navigates to OrangeHRM login page and waits for it to load (all authentication code is commented out)

Starting URL: https://opensource-demo.orangehrmlive.com/web/index.php/auth/login

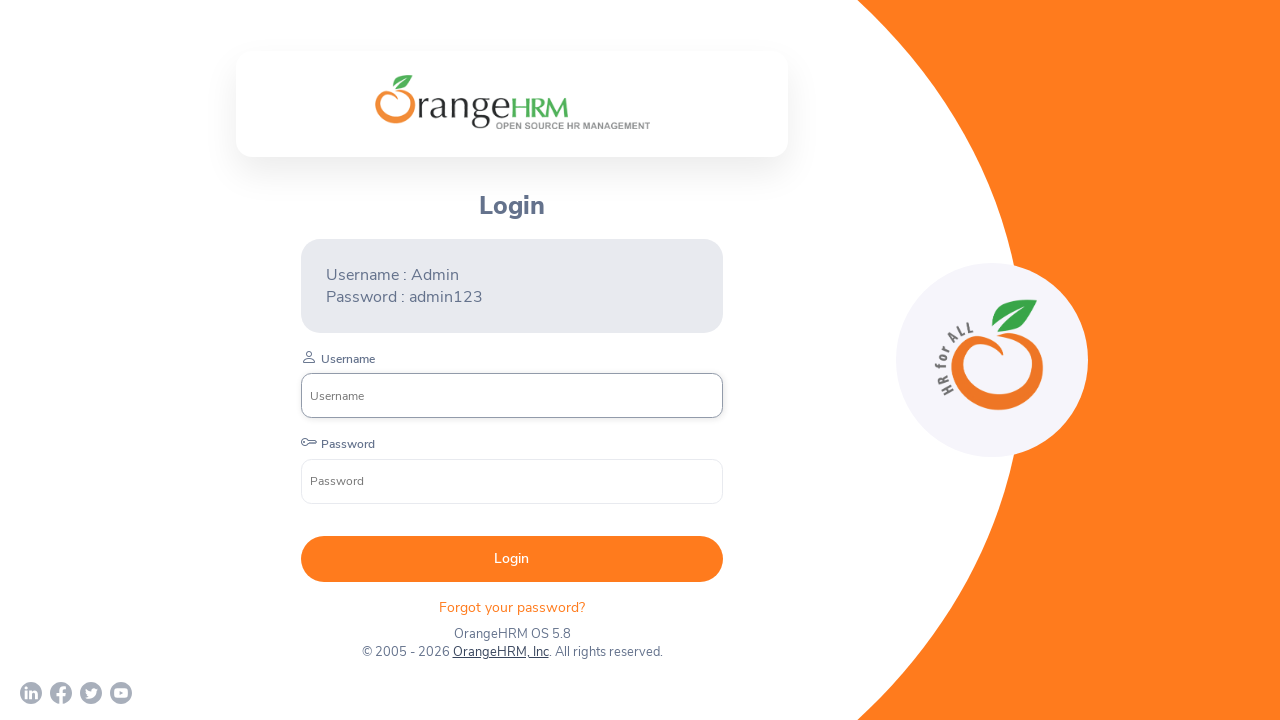

Waited for OrangeHRM login page to fully load (domcontentloaded)
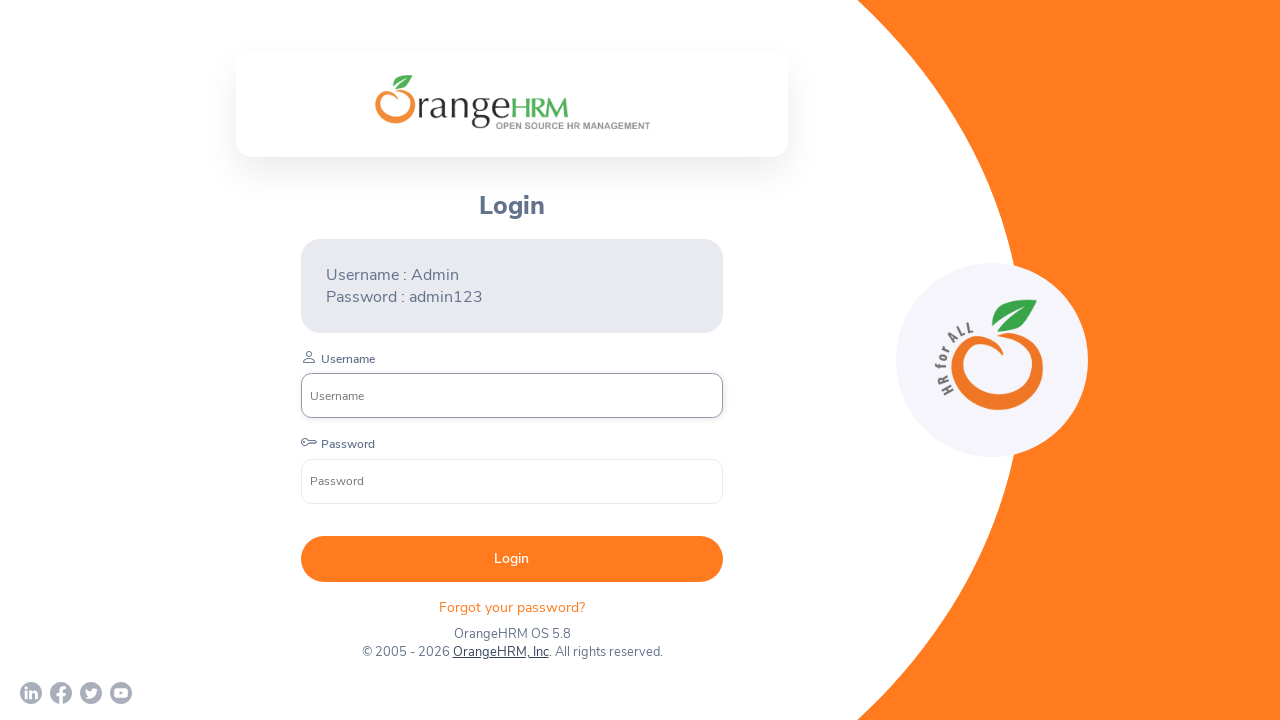

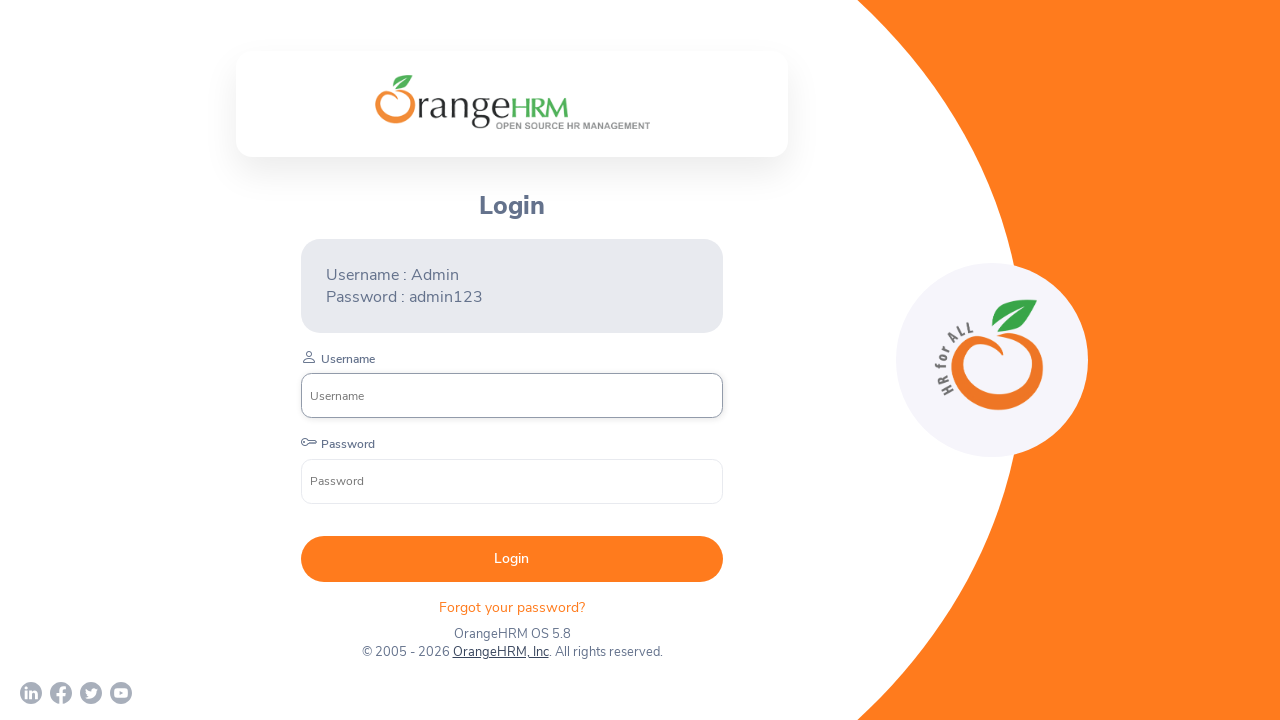